Tests a practice form submission by filling in name, email, selecting gender from dropdown, choosing a radio button option, and submitting the form

Starting URL: https://rahulshettyacademy.com/angularpractice/

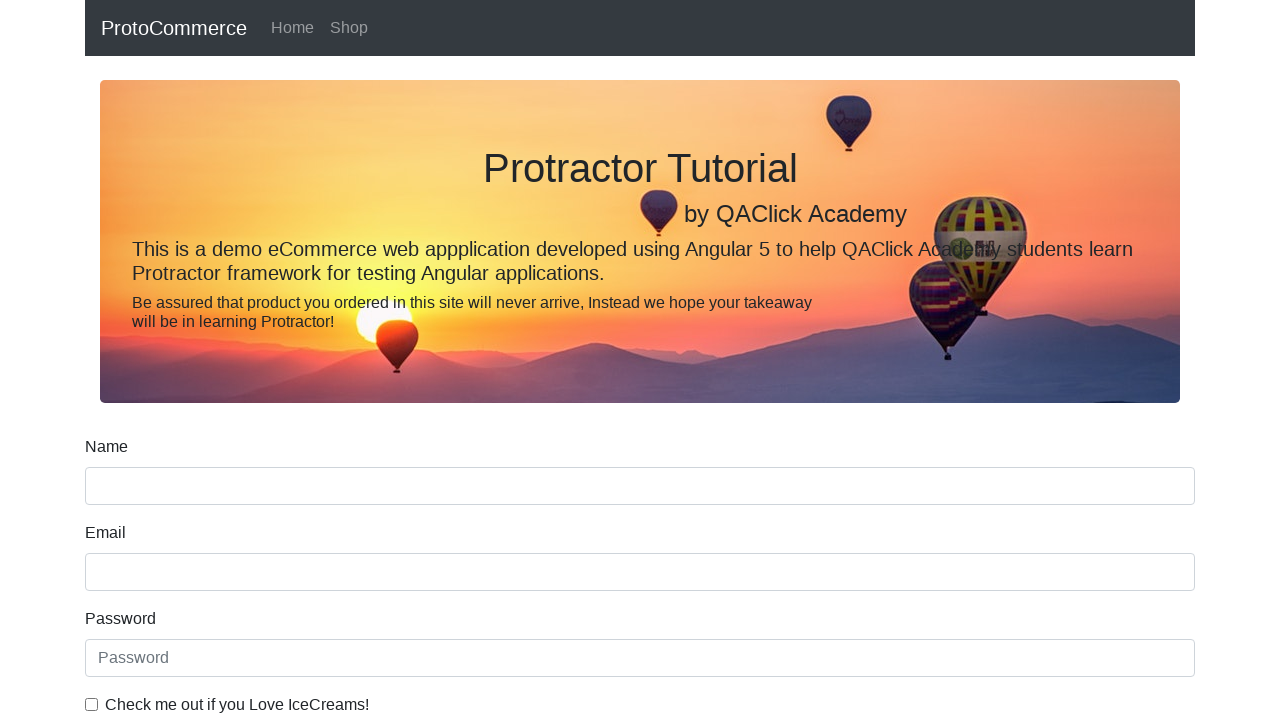

Filled name field with 'Ishita' on input[name='name']
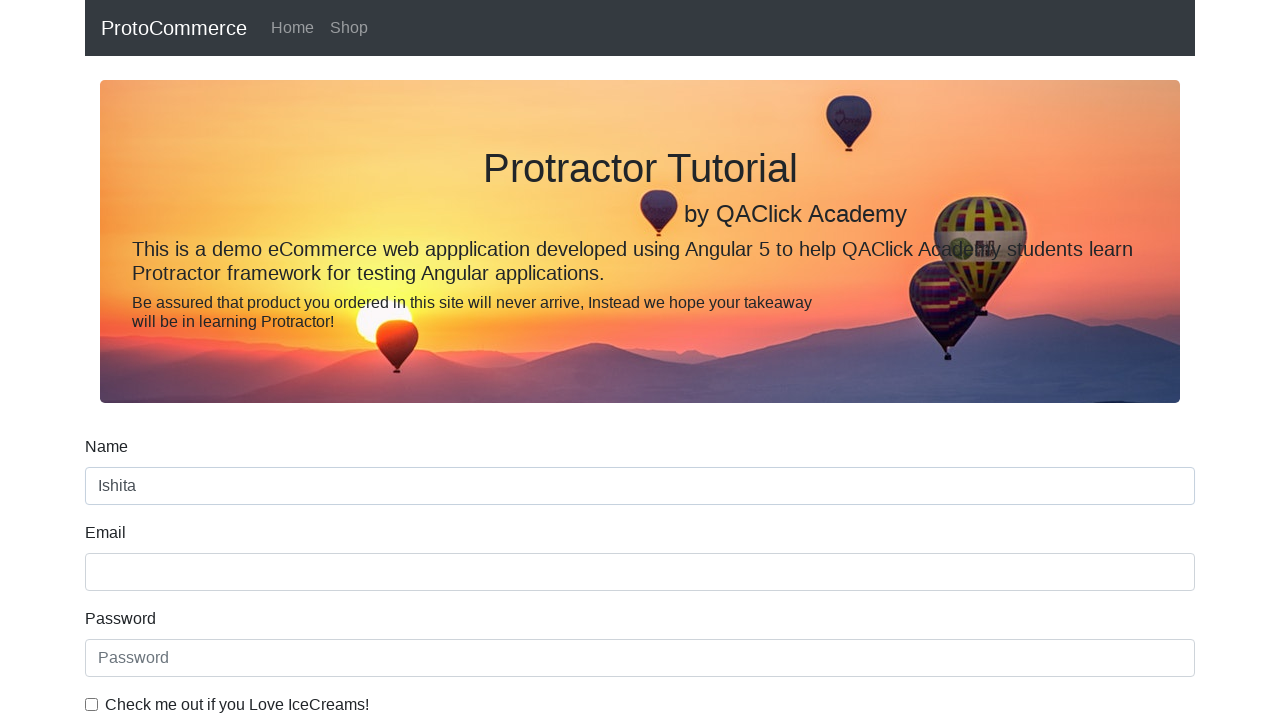

Filled email field with 'ishitademo@gmail.com' on input[name='email']
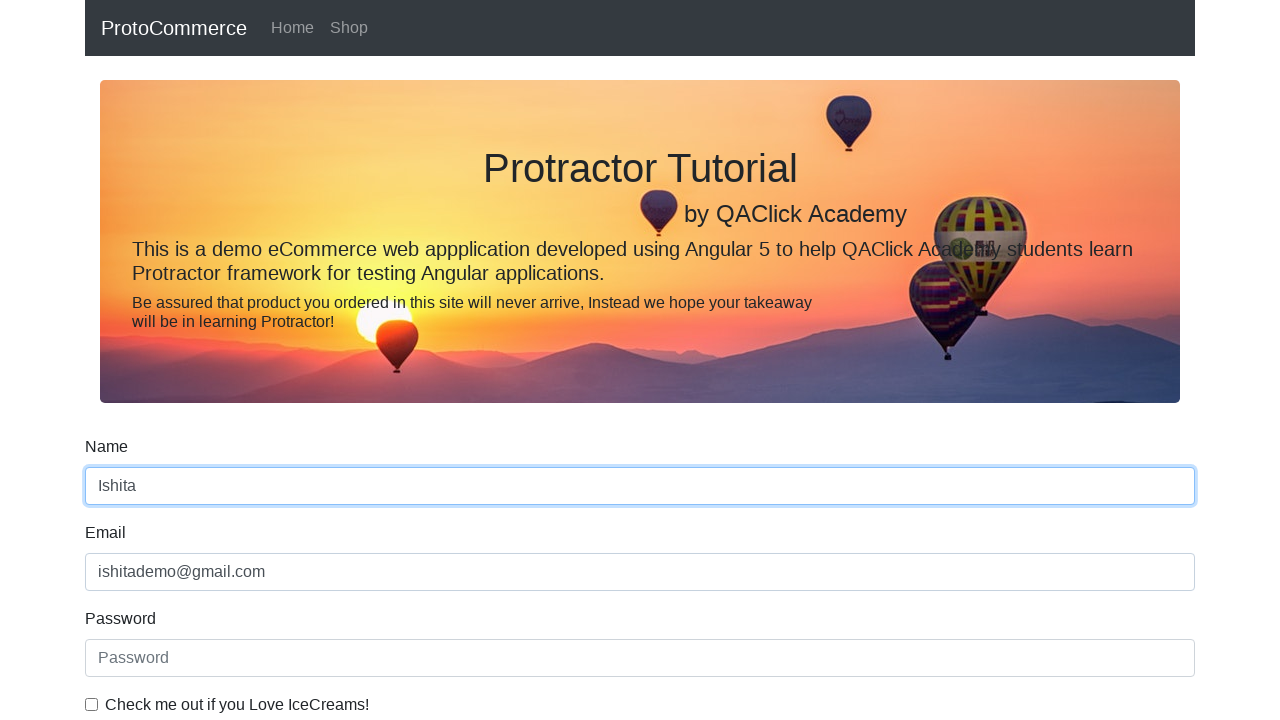

Clicked checkbox at (92, 704) on #exampleCheck1
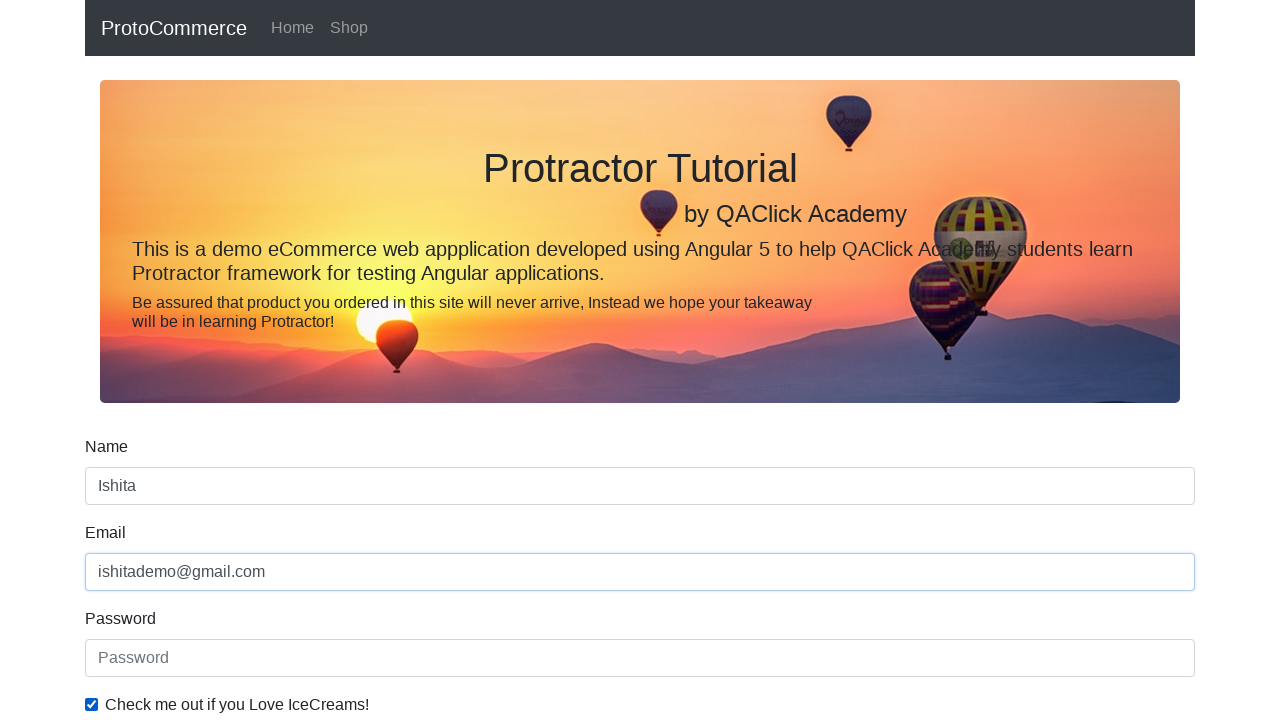

Selected 'Female' from gender dropdown on #exampleFormControlSelect1
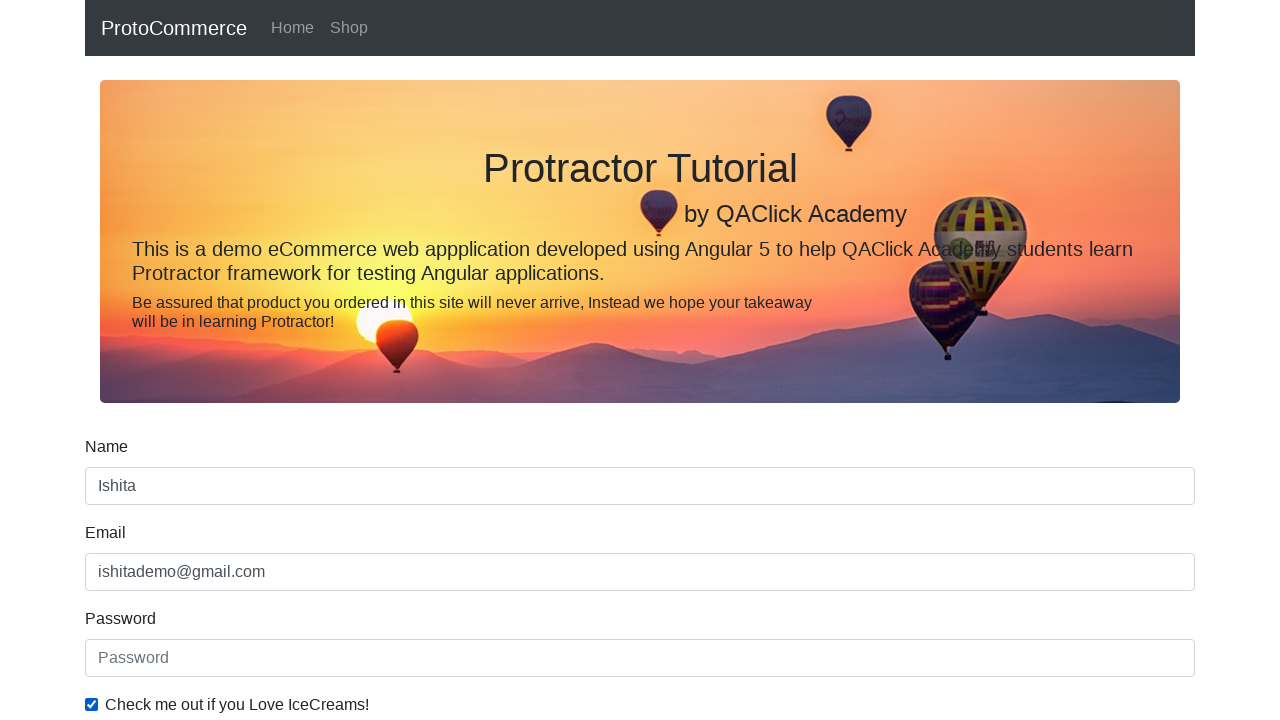

Changed gender dropdown back to 'Male' (index 0) on #exampleFormControlSelect1
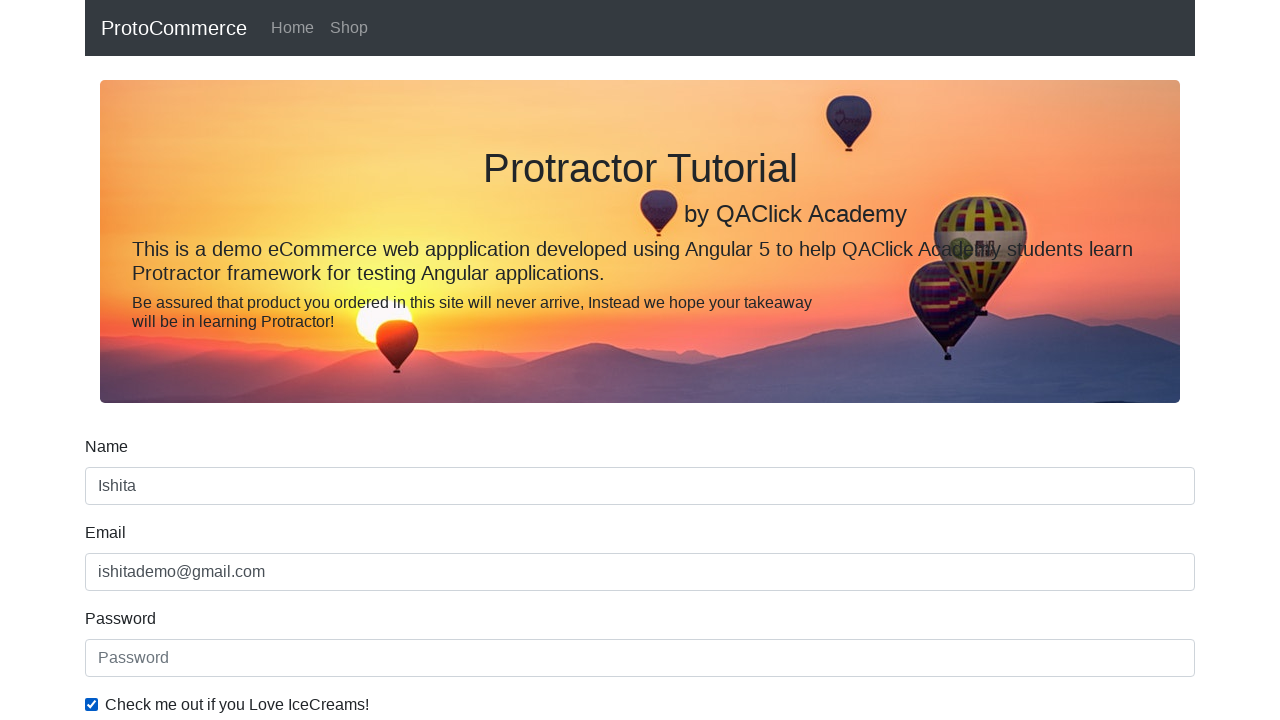

Selected second radio button option at (326, 360) on input#inlineRadio2
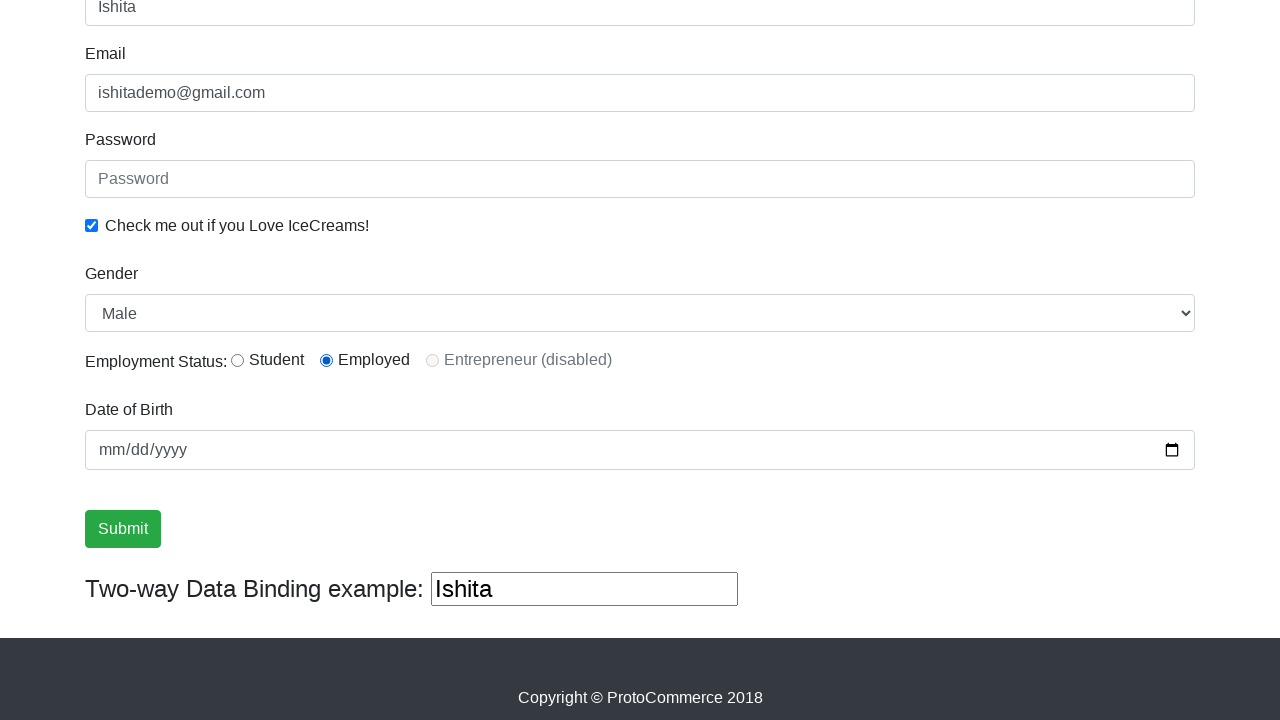

Clicked form submit button at (123, 529) on input[type='submit']
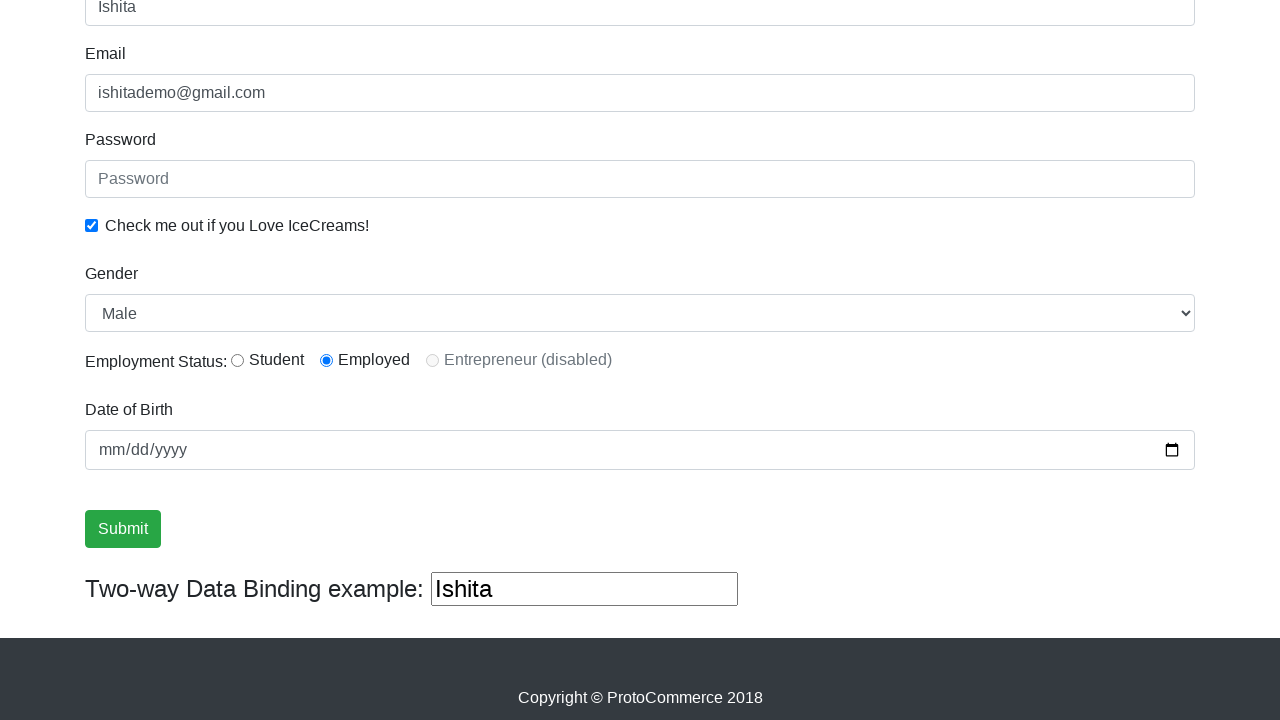

Form submission successful - success message appeared
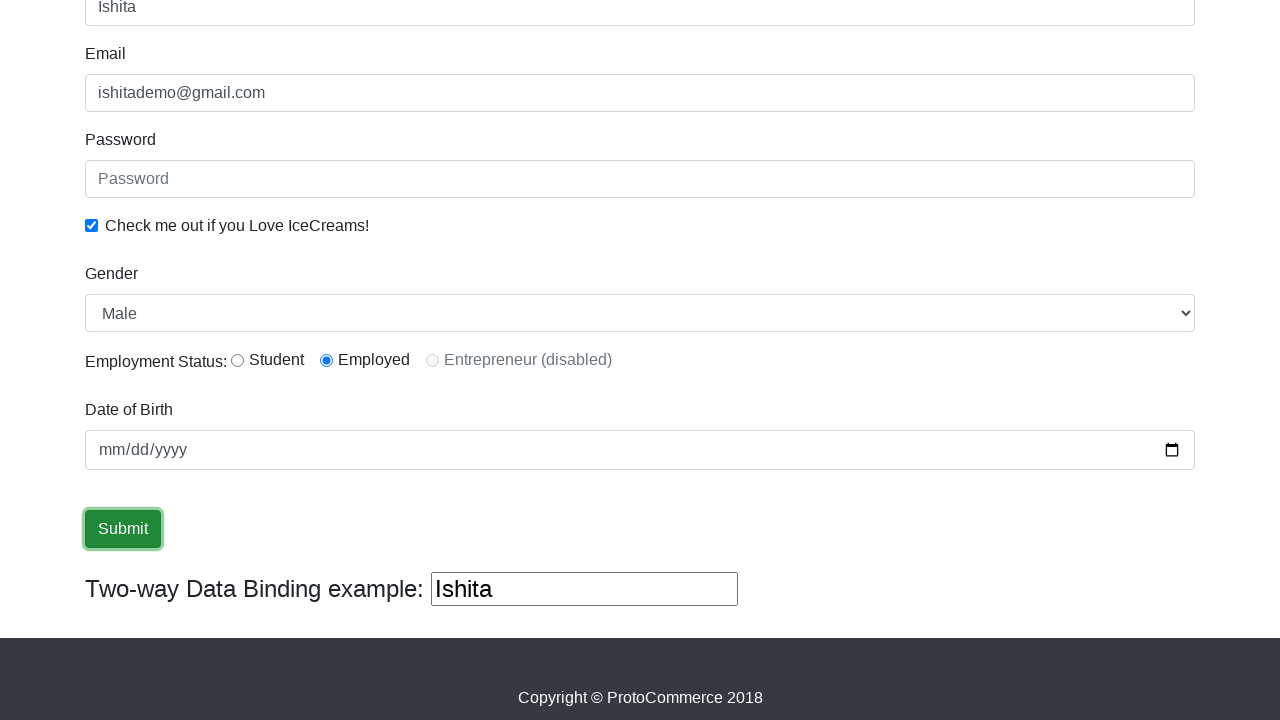

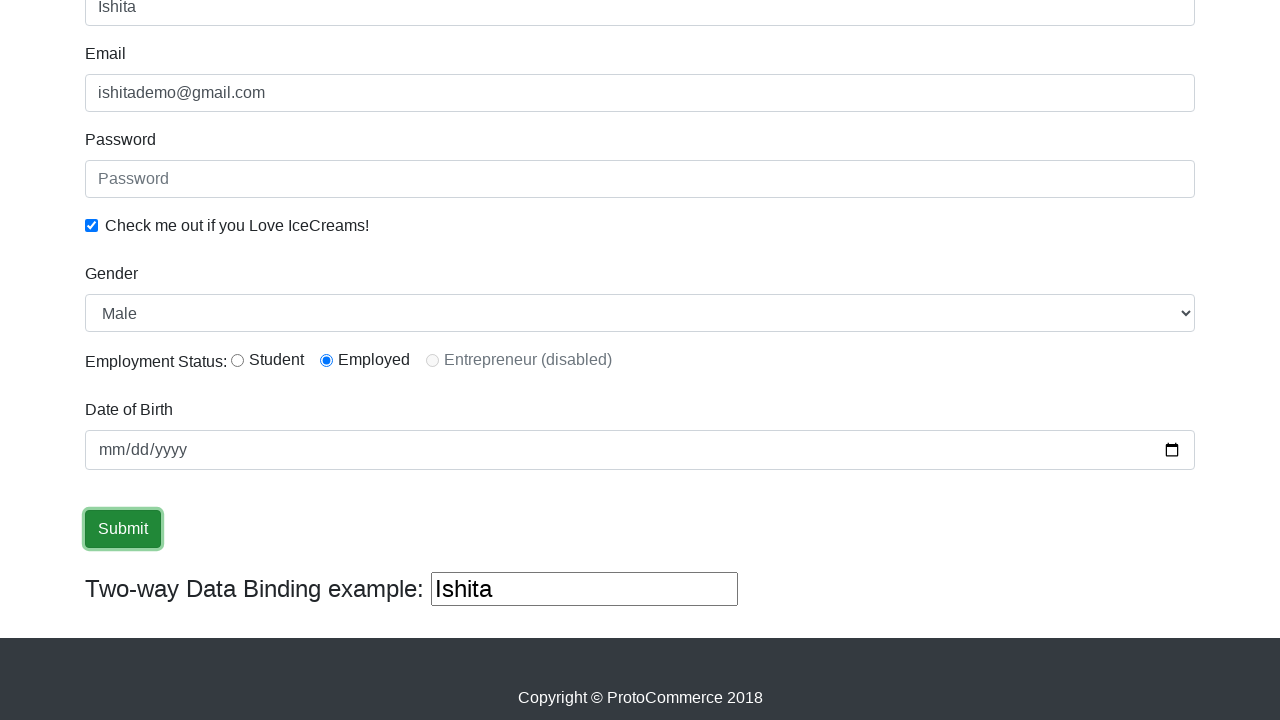